Tests drag and drop functionality on the jQuery UI Droppable demo page by navigating to the demo, then dragging an element to its target drop zone.

Starting URL: https://jqueryui.com/

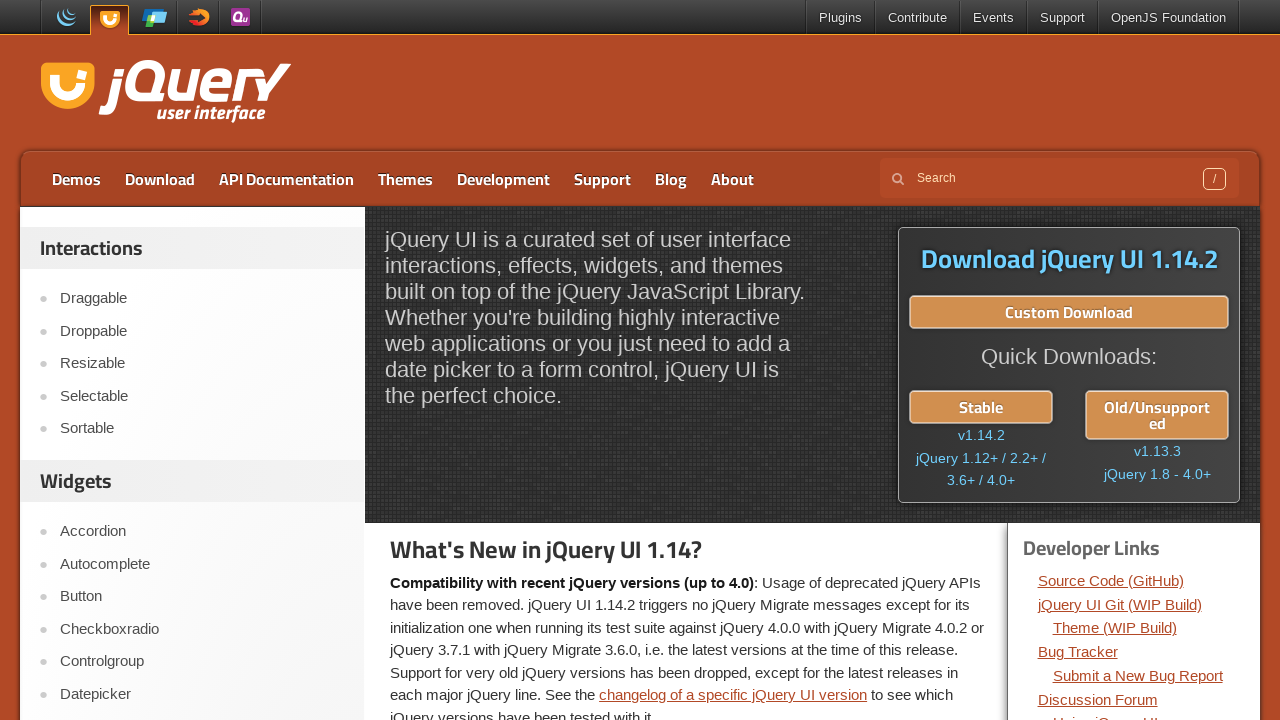

Clicked on the Droppable demo link at (202, 331) on a:text('Droppable')
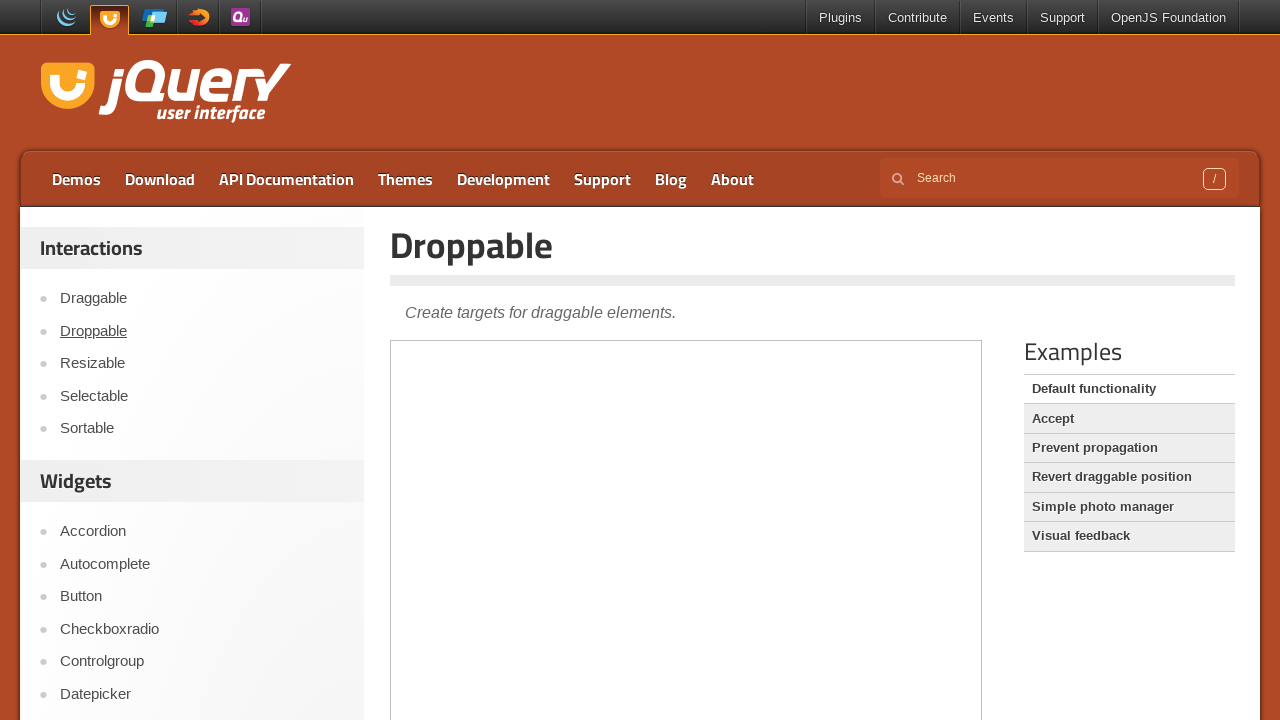

Demo frame loaded
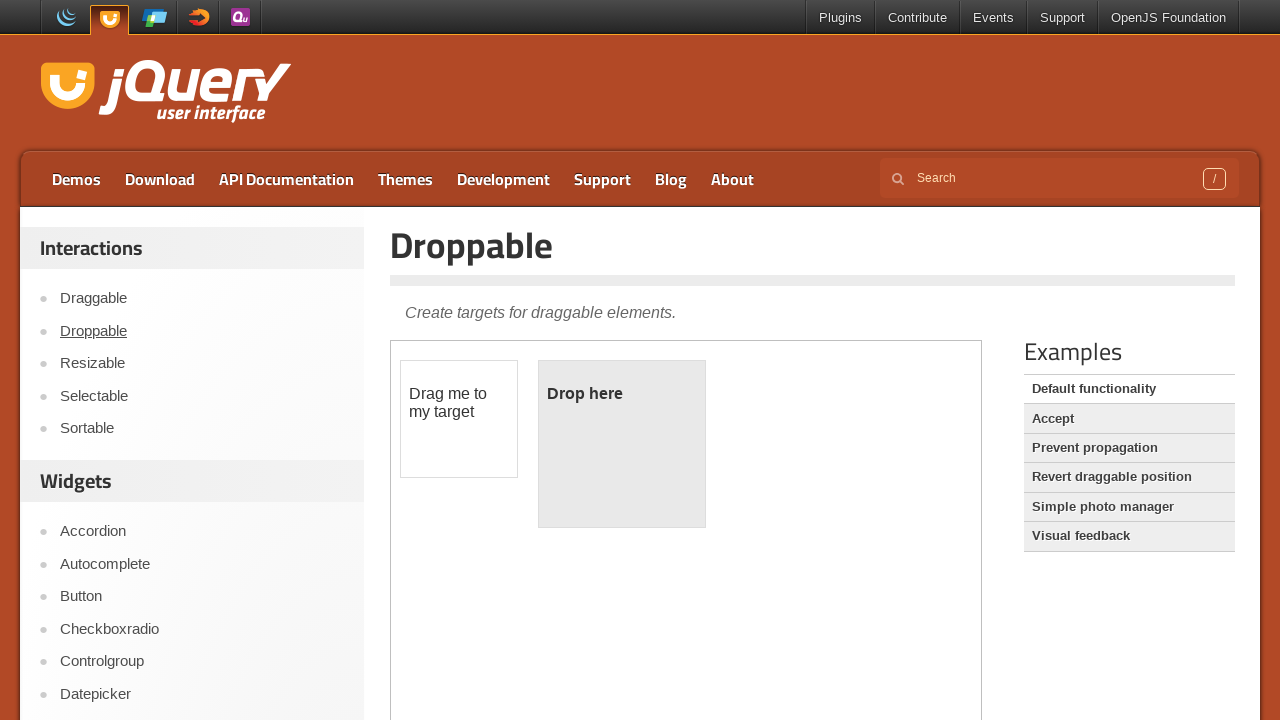

Located the demo iframe
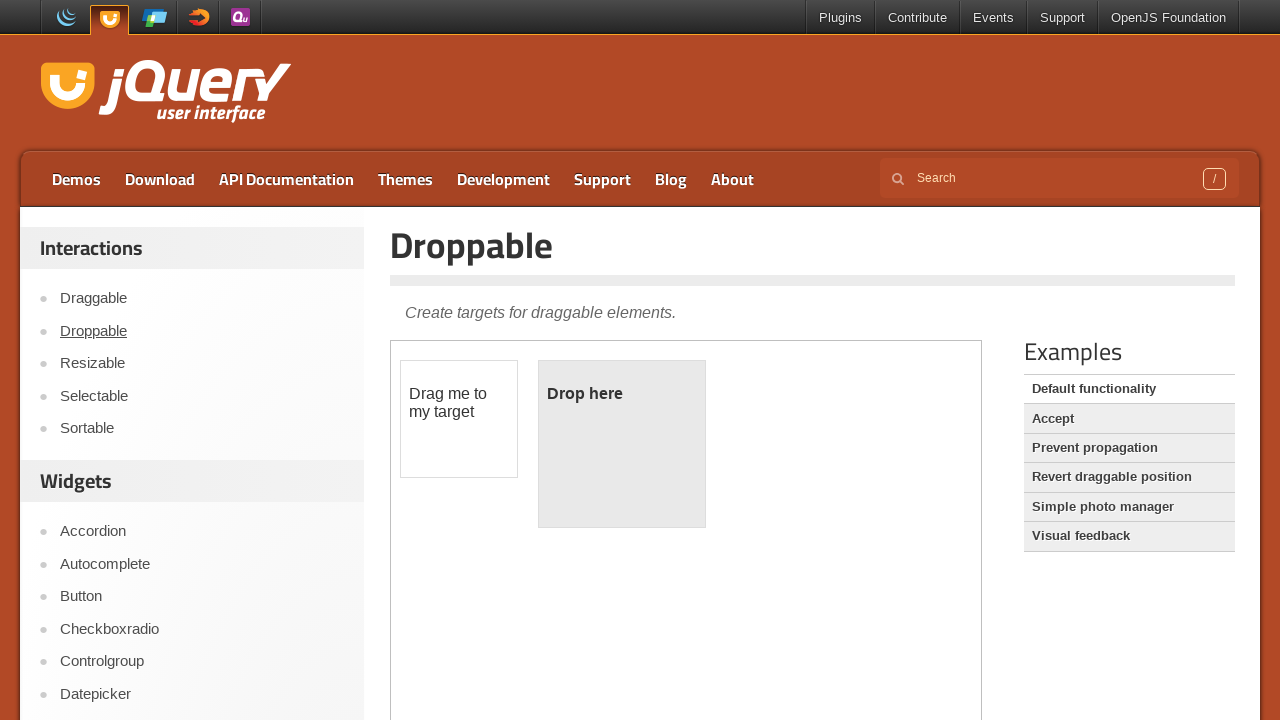

Located the draggable element
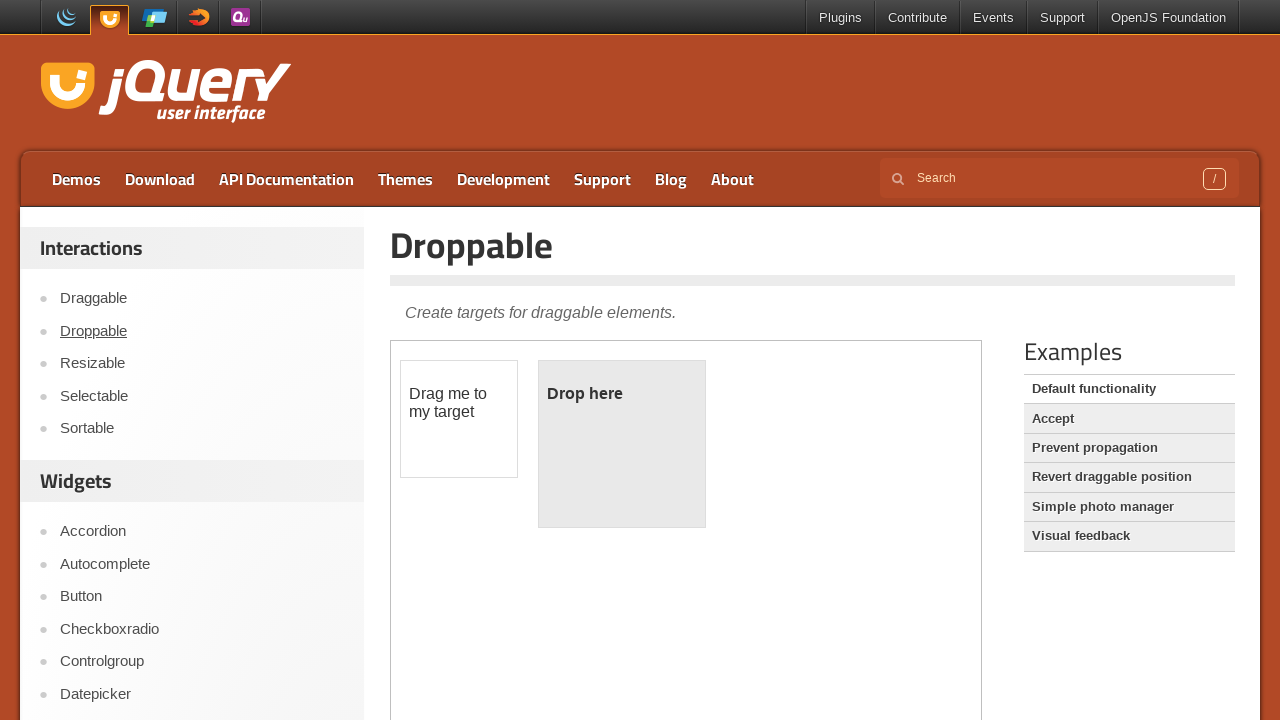

Located the droppable target element
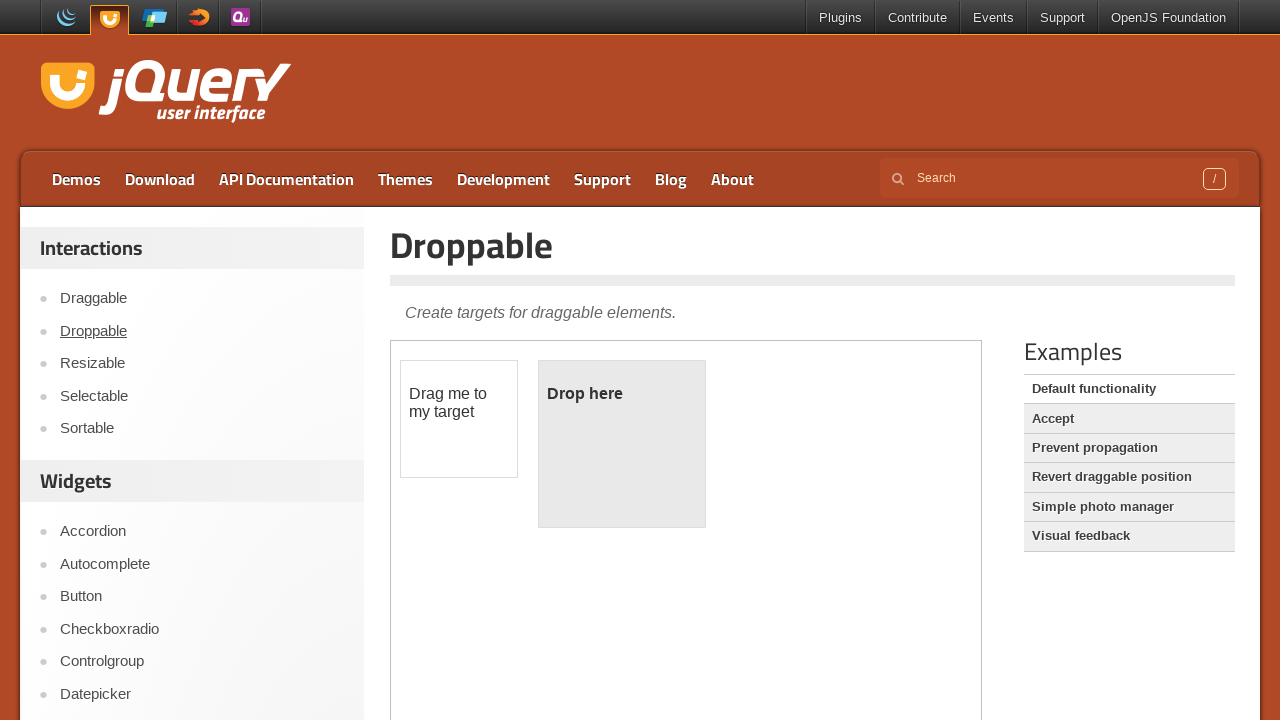

Dragged the draggable element to the drop target at (622, 444)
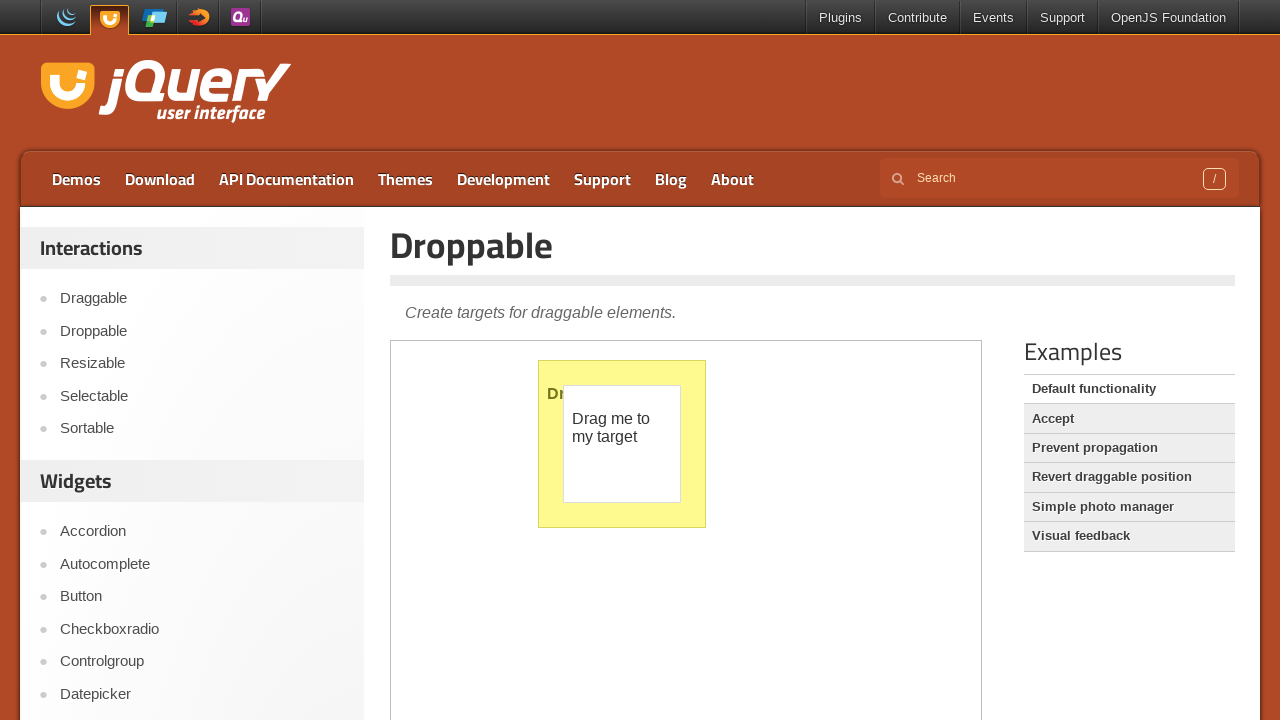

Verified the drop was successful - 'Dropped!' text appeared
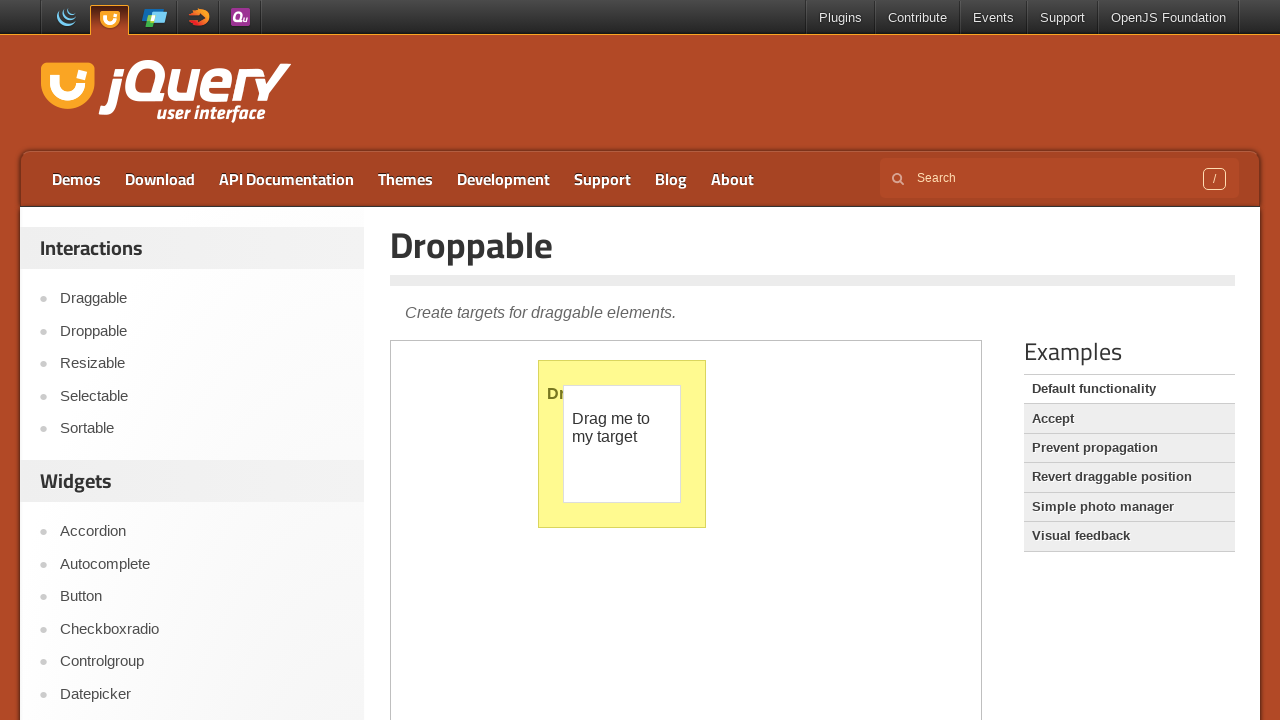

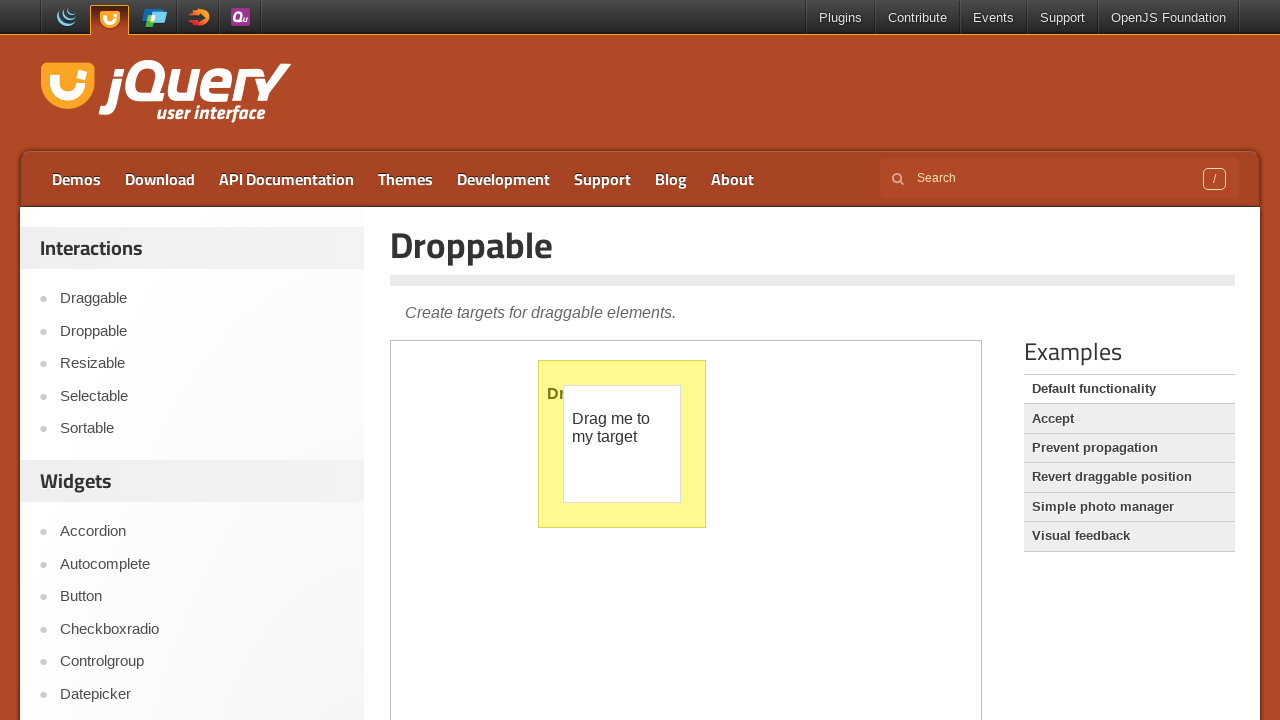